Tests the doctor search functionality by scrolling the page, selecting a district from a dropdown menu, and verifying that doctor results are displayed.

Starting URL: https://www.medicus-online.at/aek/dist/medicus-suche-angestellte

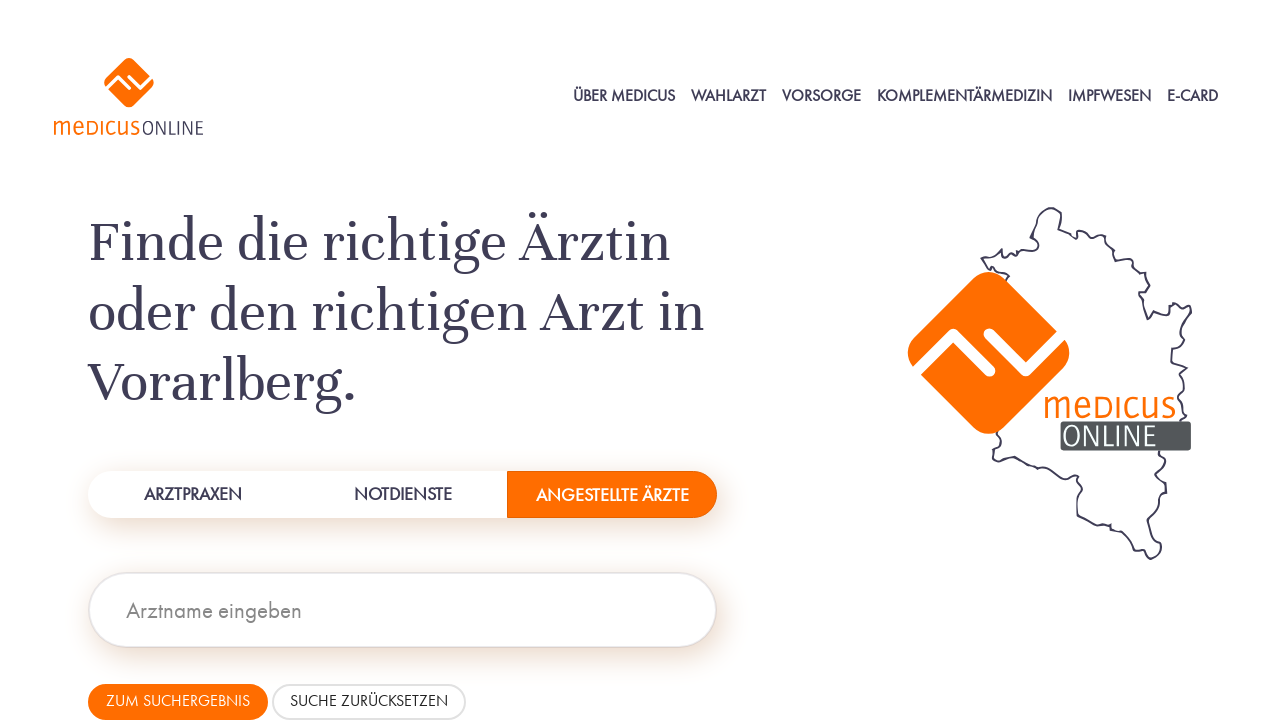

Scrolled page down by 500 pixels
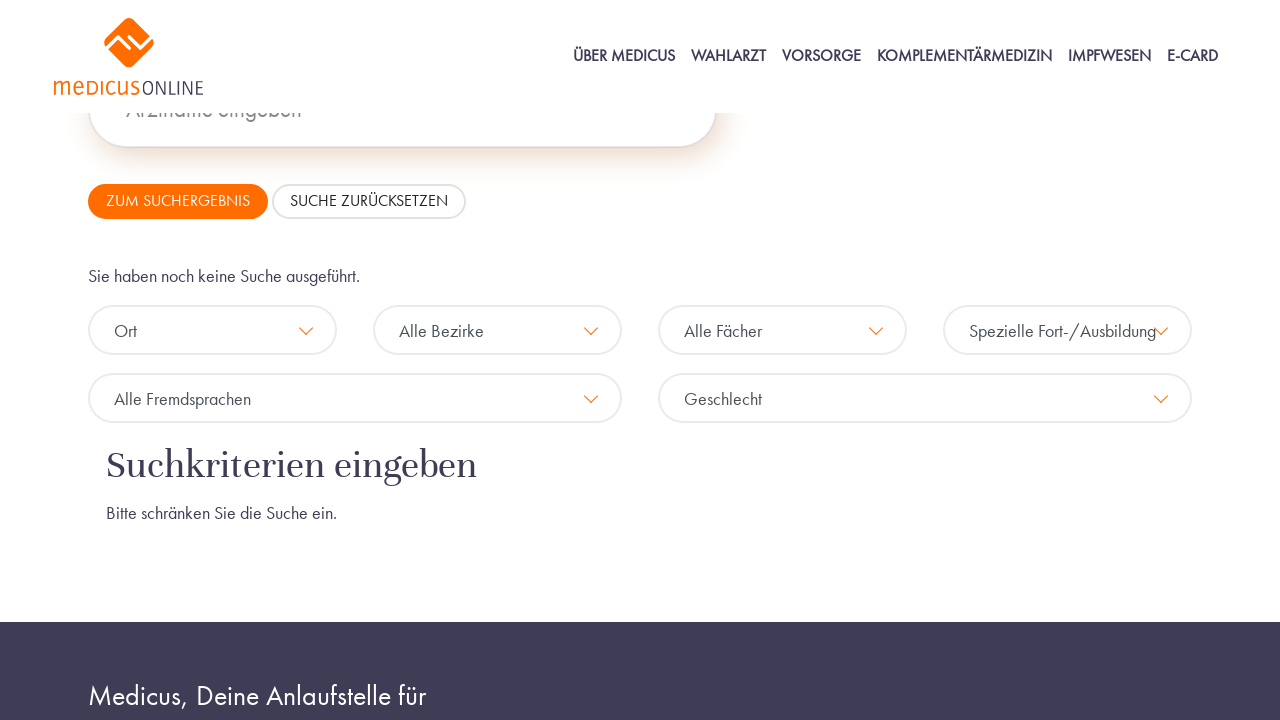

Clicked on district dropdown to open options at (498, 330) on #bezirk-custom-select
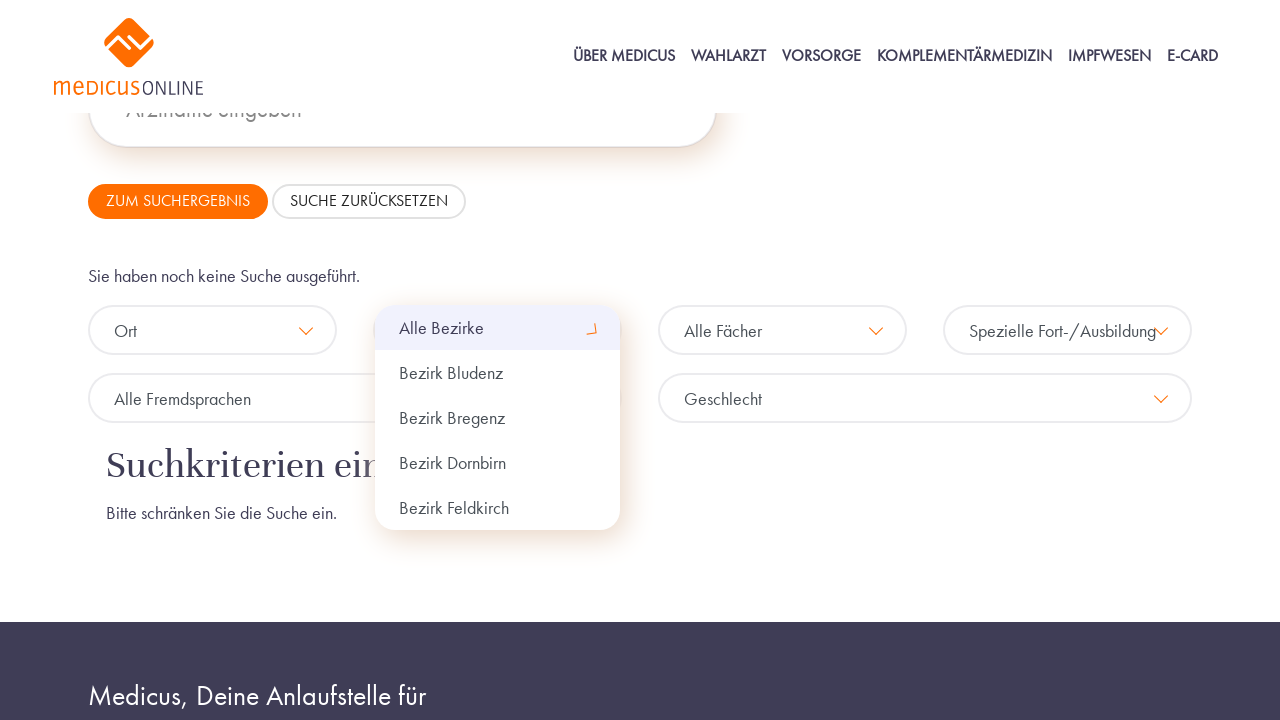

Selected 'Bezirk Feldkirch' from dropdown menu at (498, 508) on xpath=//div[@id="bezirk-custom-select"]/div/span[text()="Bezirk Feldkirch"]
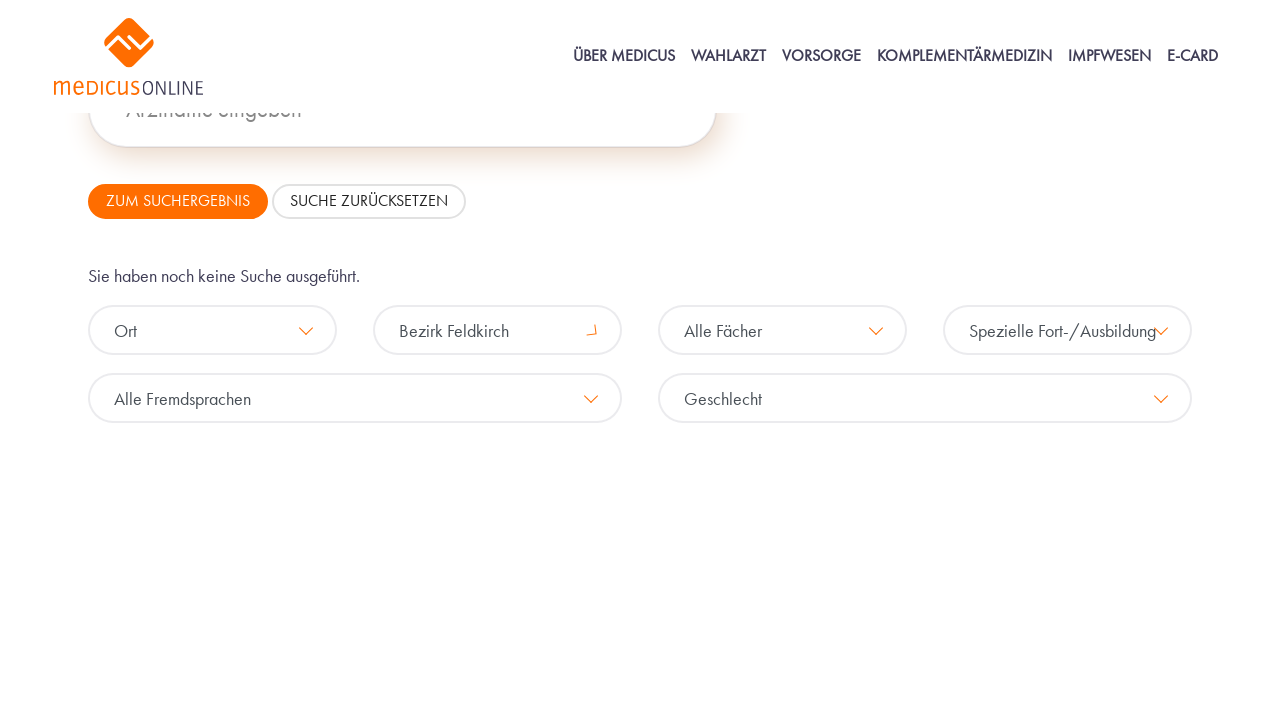

Doctor results loaded and displayed
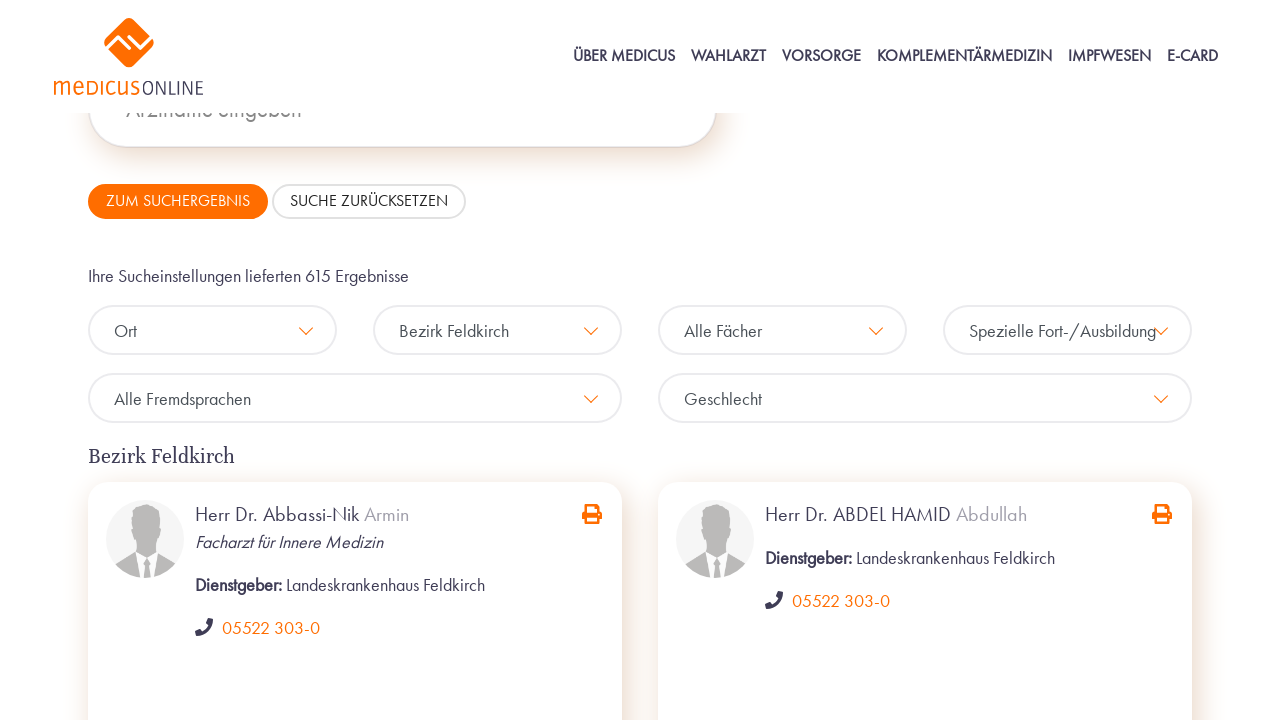

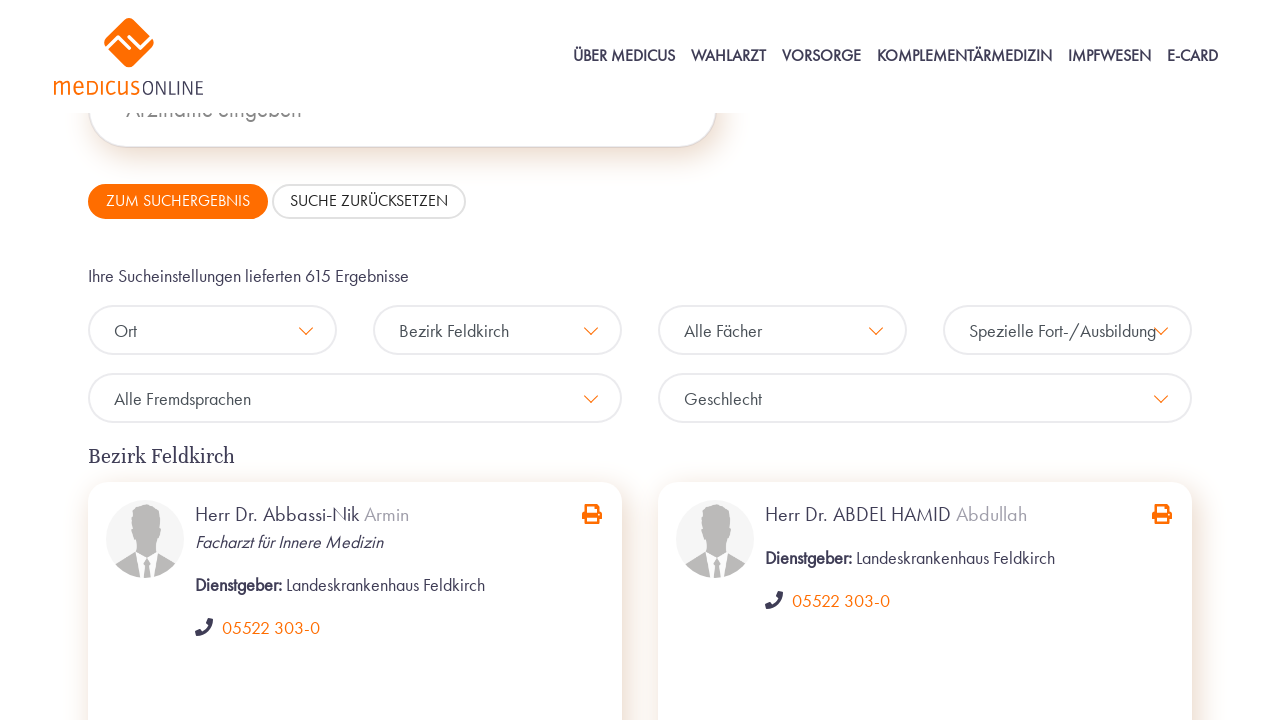